Tests iframe handling by switching to a demo frame to verify an element is displayed, then switching back to the main content and clicking on a navigation link

Starting URL: https://jqueryui.com/draggable/

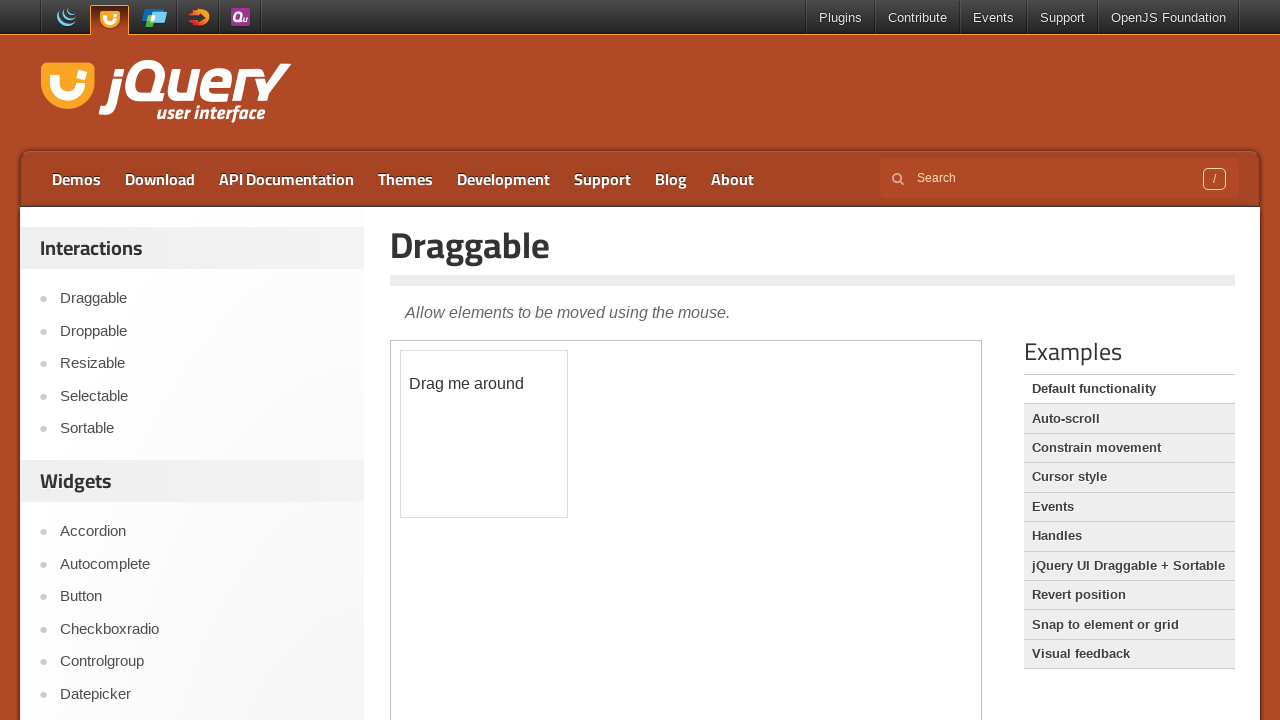

Located the demo iframe
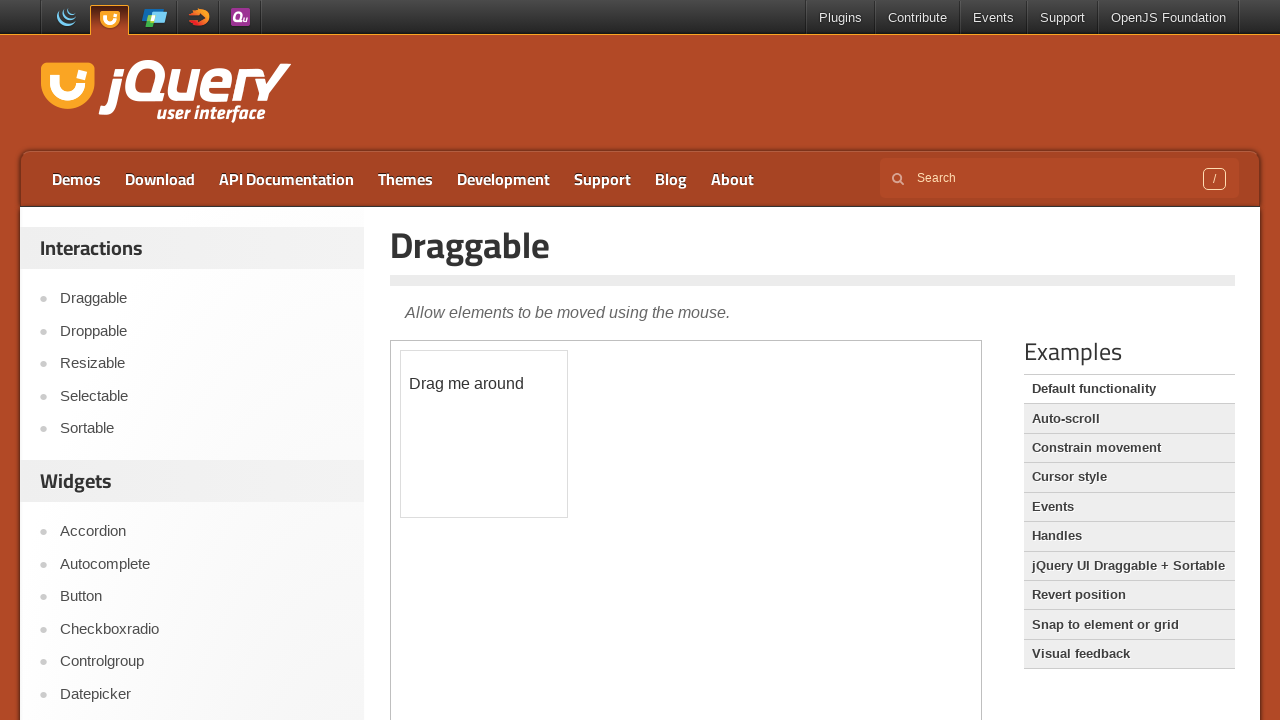

Verified draggable element is visible in the demo frame
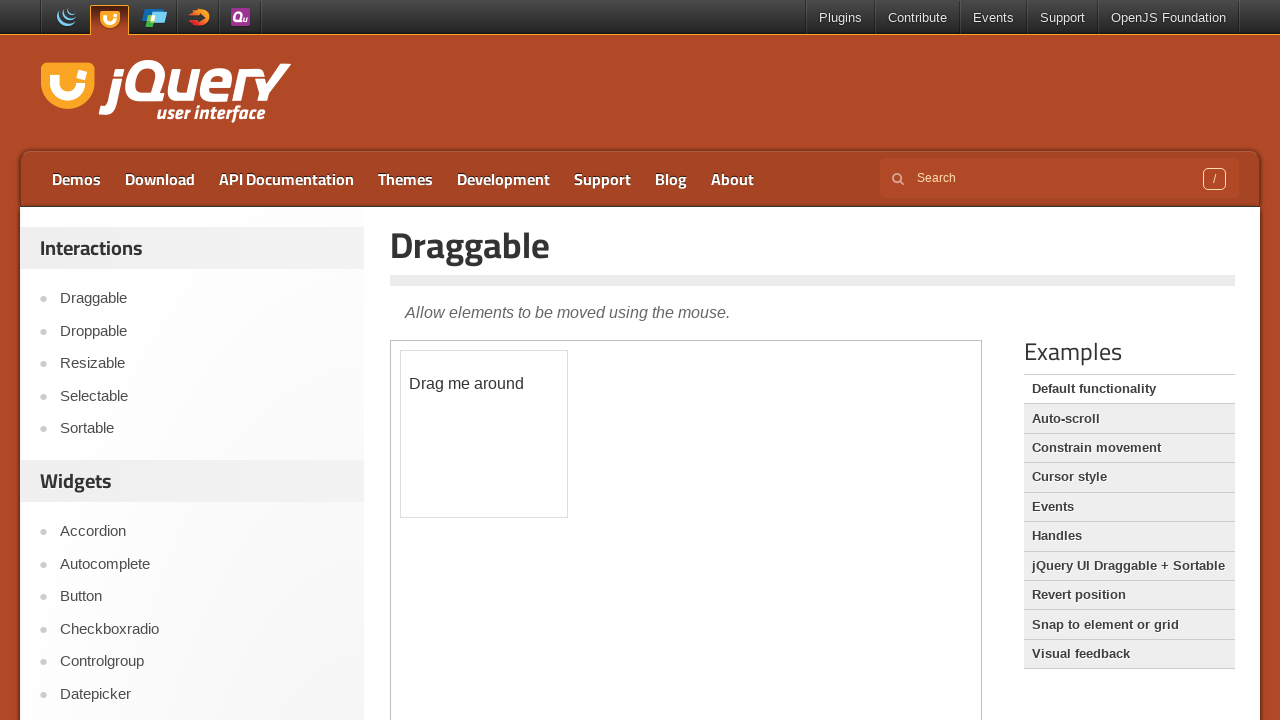

Clicked Droppable navigation link to switch back to main content at (202, 331) on text=Droppable
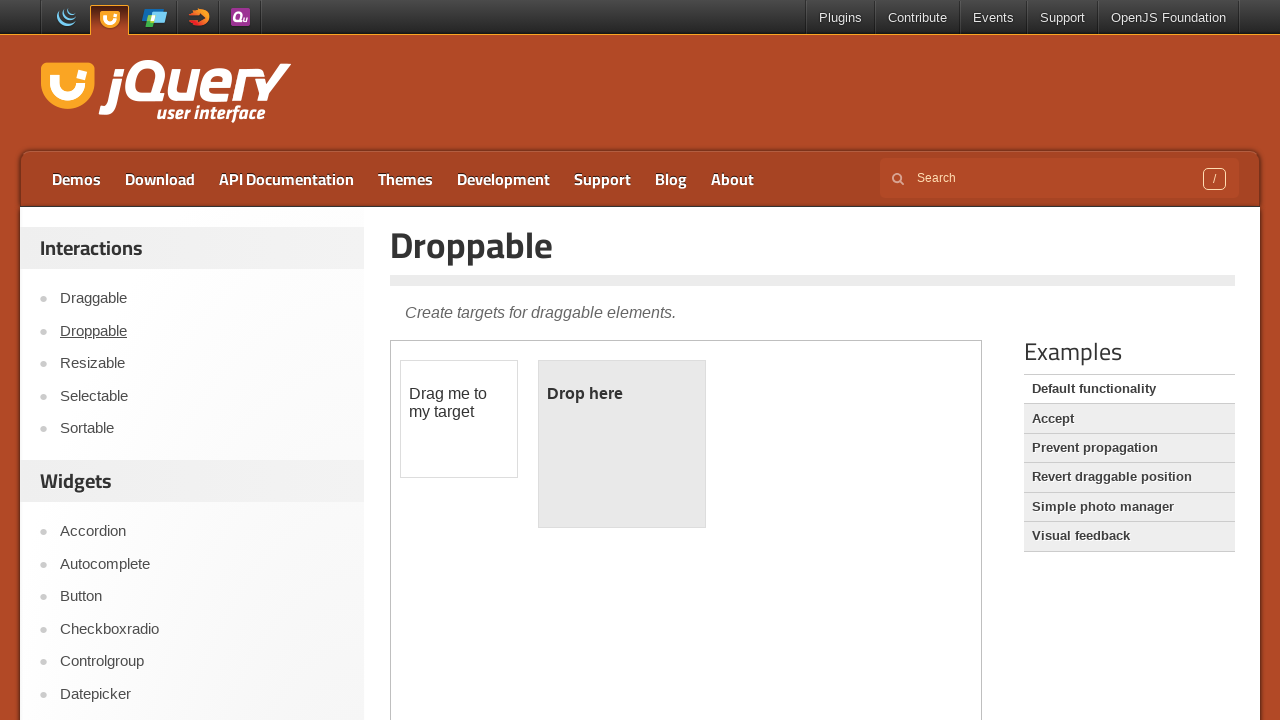

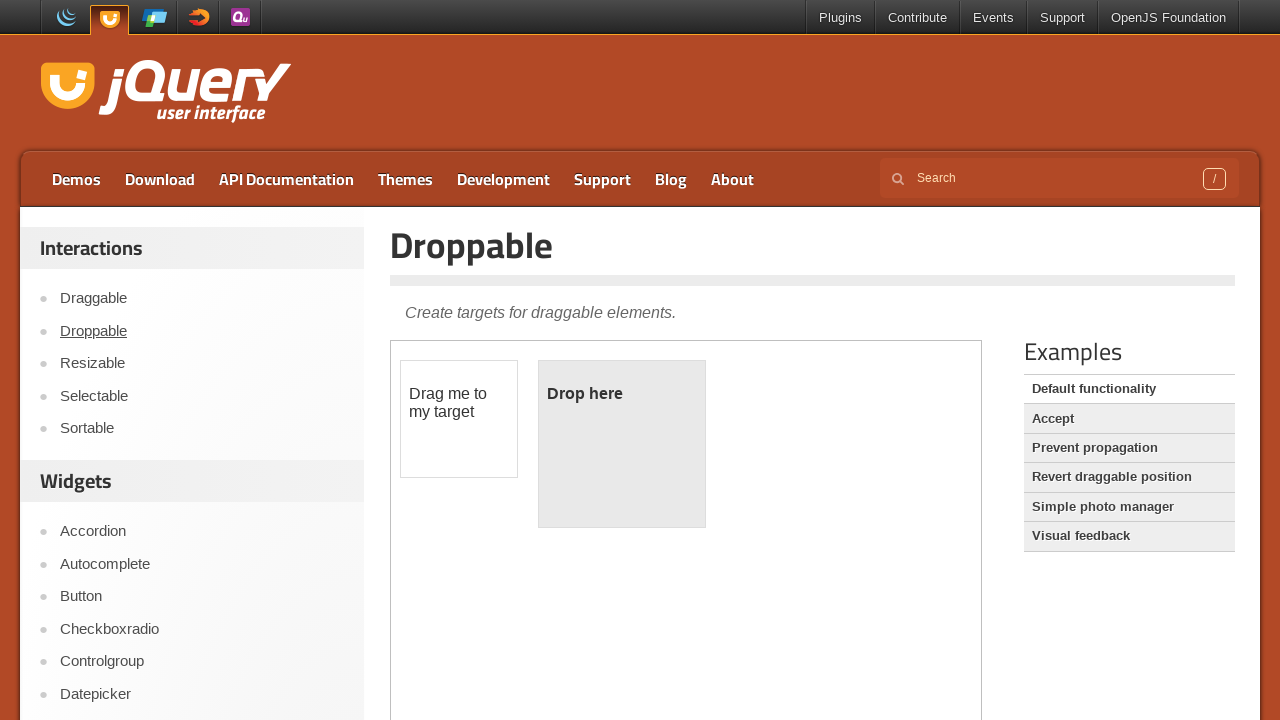